Tests waiting for an element to become clickable before clicking it, using ExpectedConditions

Starting URL: http://watir.com/examples/wait.html

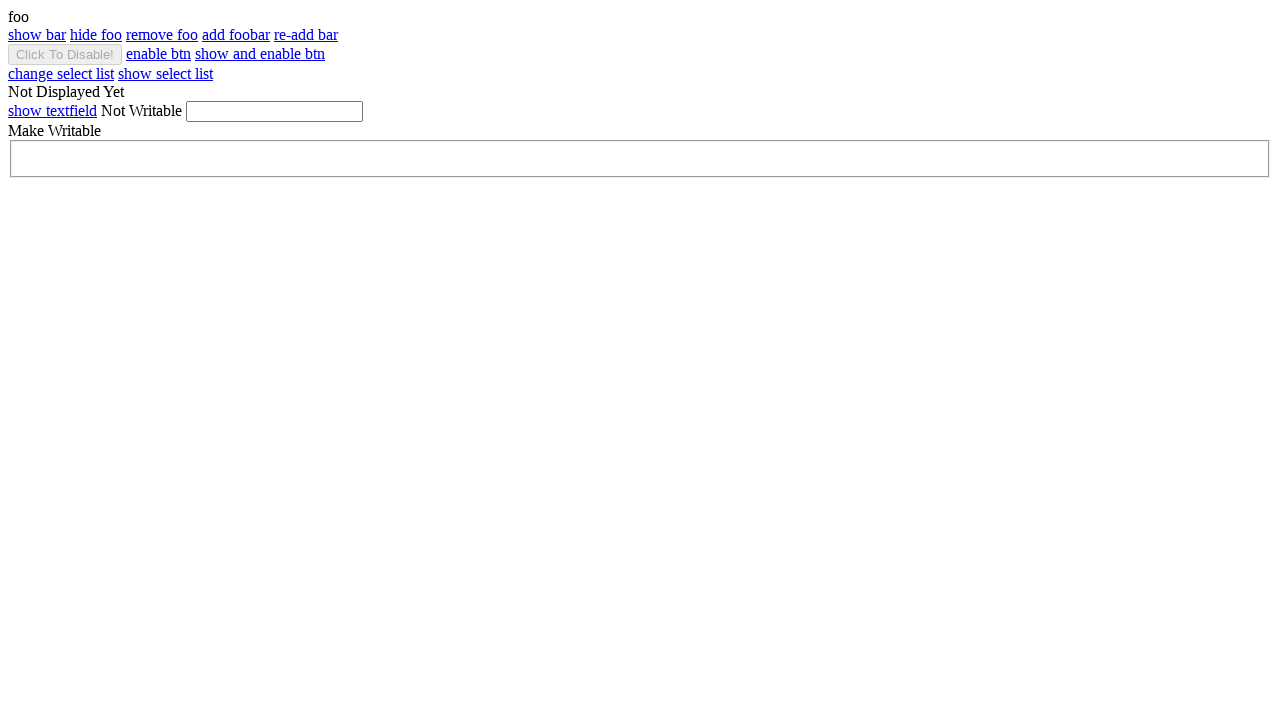

Clicked button to show the bar element at (37, 34) on #show_bar
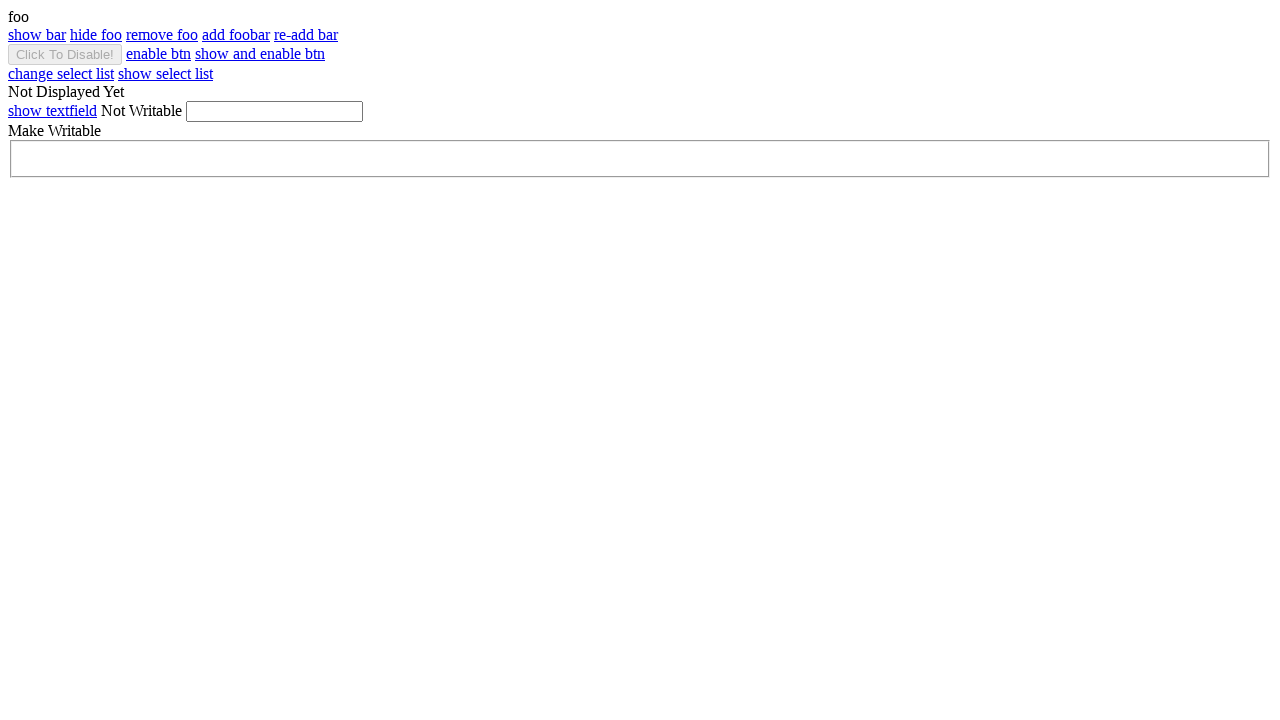

Bar element became visible
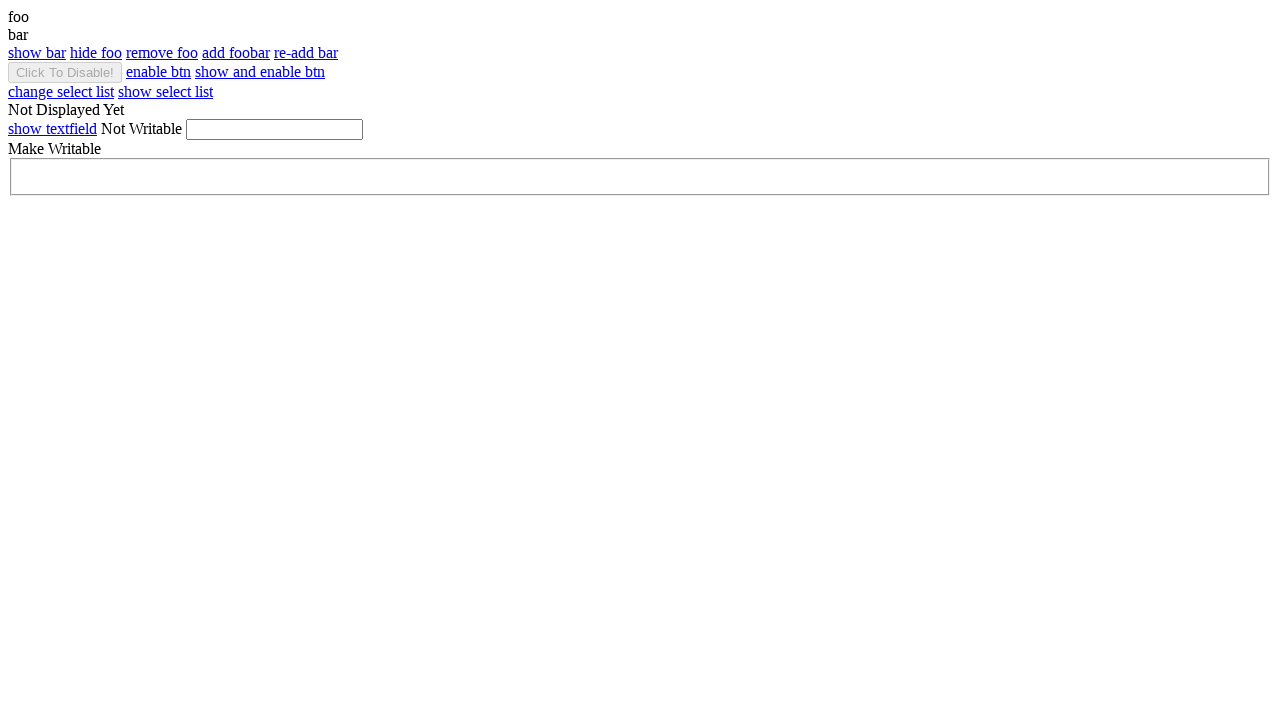

Clicked the bar element at (640, 35) on #bar
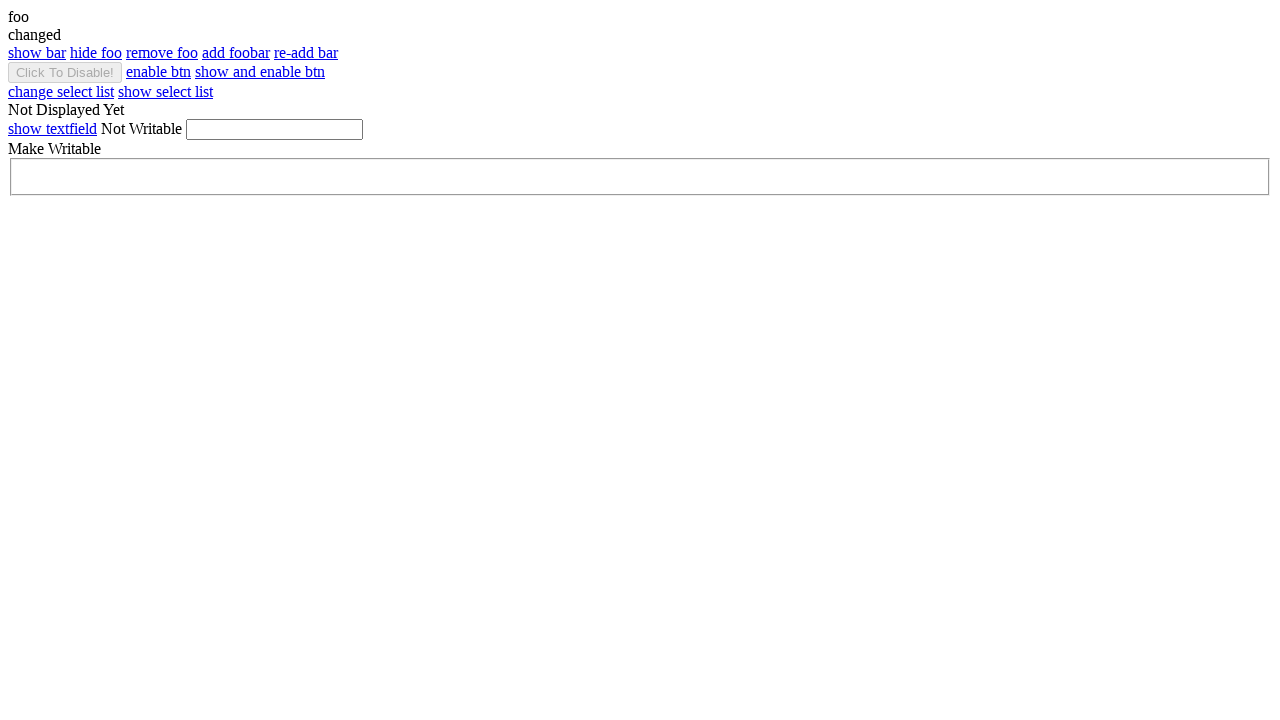

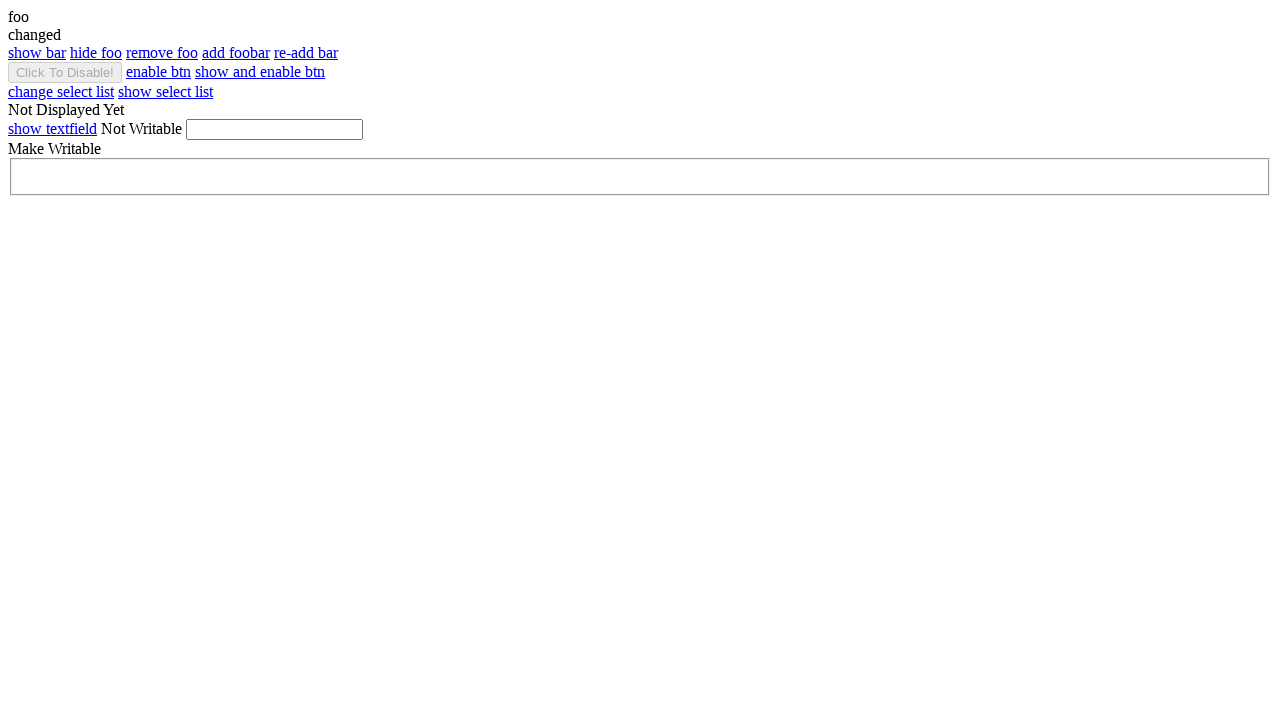